Tests the user registration flow by navigating to the registration page and filling out the registration form with personal details including name, phone, email, and password, then submitting the form.

Starting URL: https://rahulshettyacademy.com/client

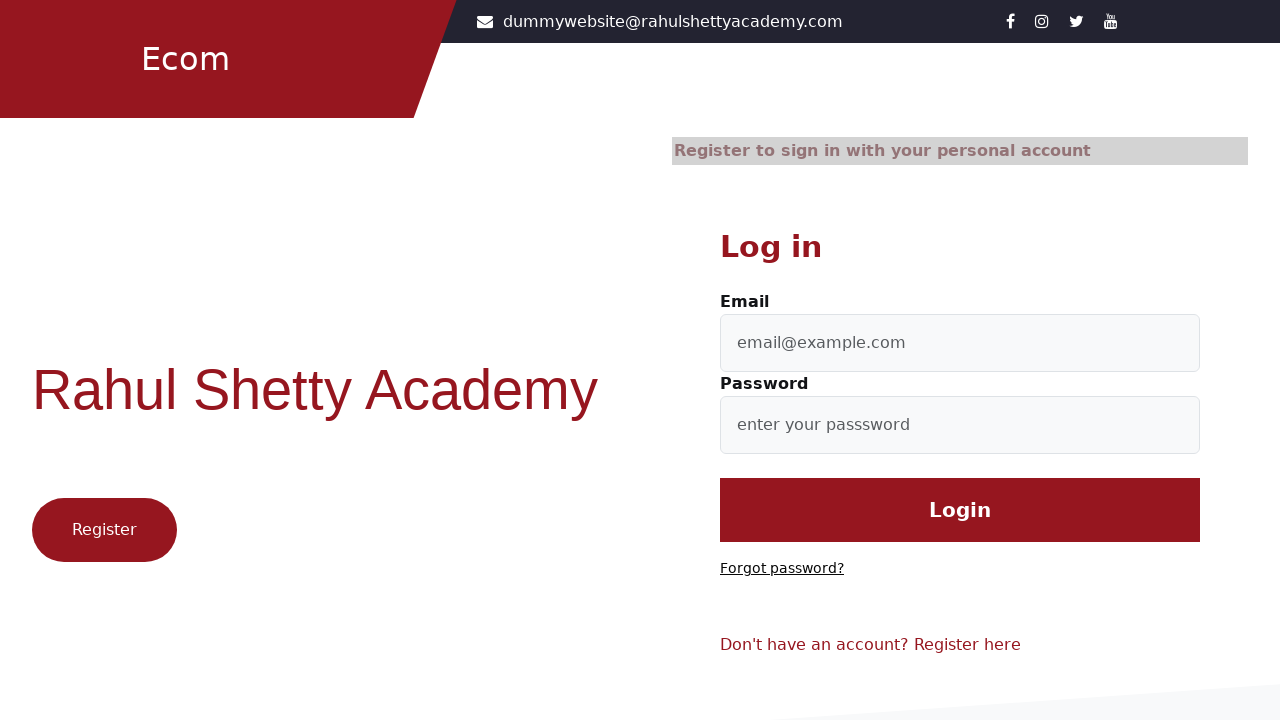

Clicked 'Register here' link to navigate to registration page at (968, 645) on xpath=//a[contains(text(), 'Register here')]
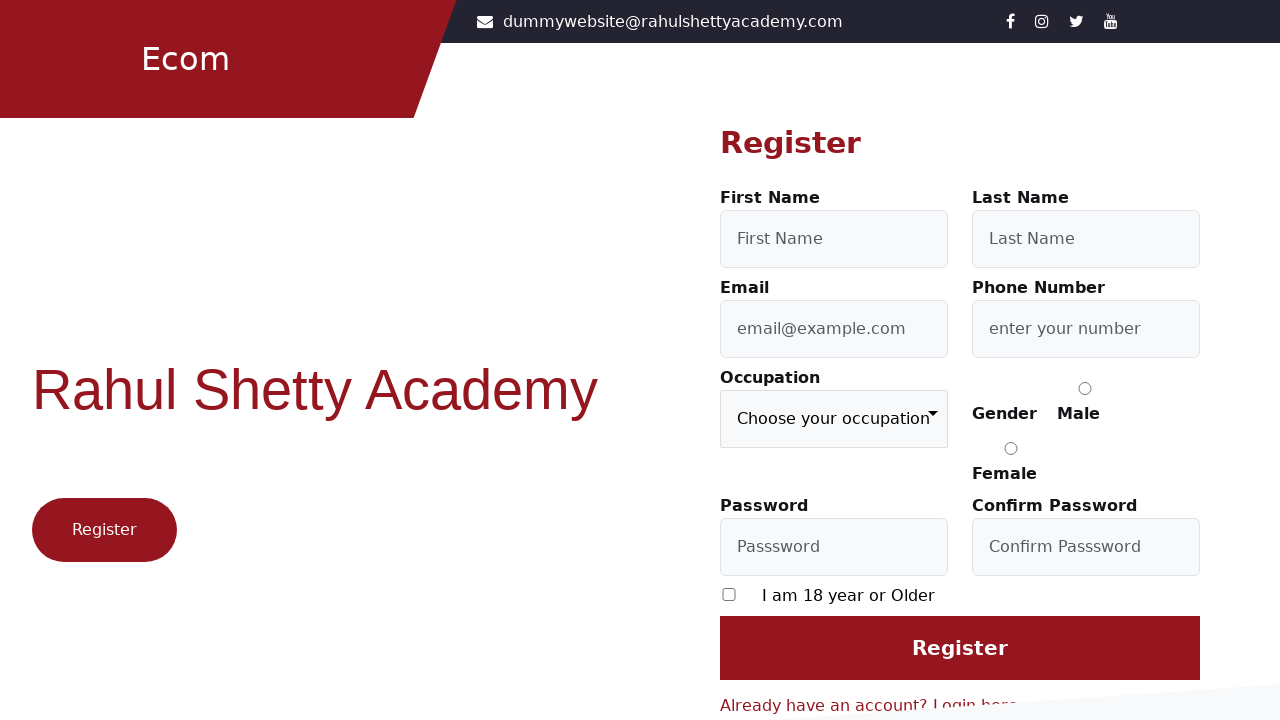

Filled first name field with 'Madesh' on #firstName
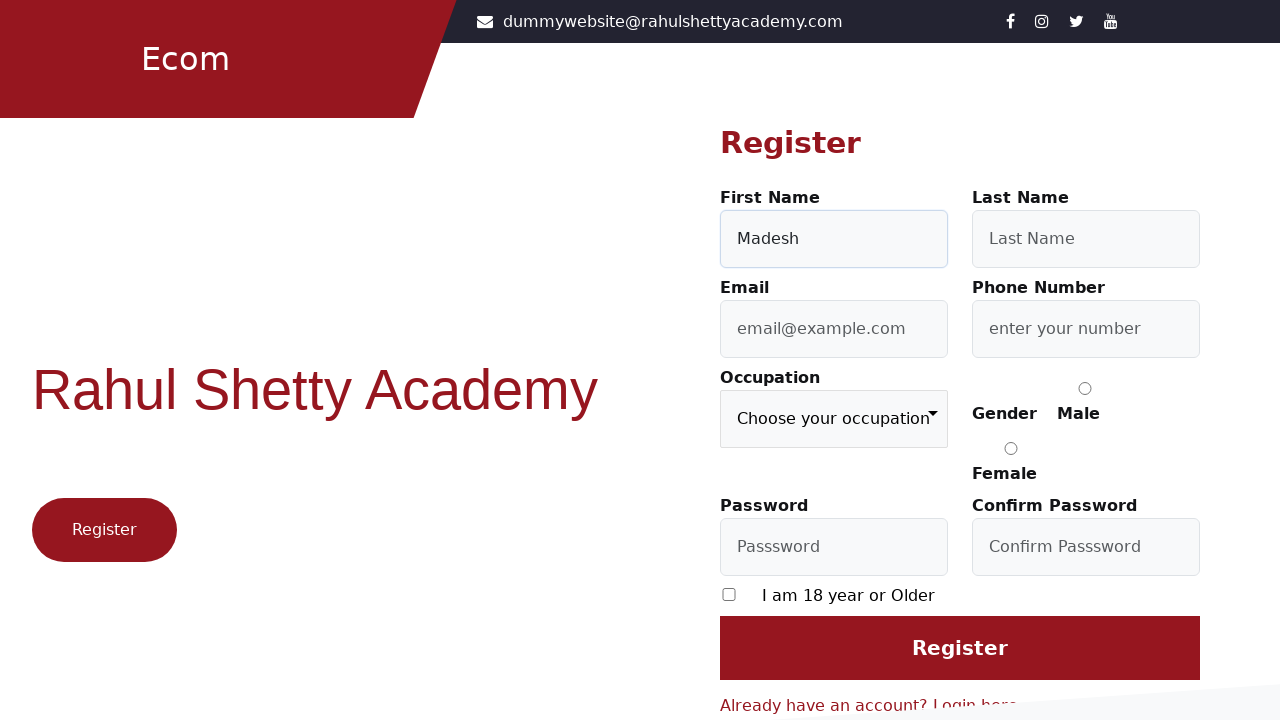

Filled last name field with 'Maddy' on [type='lastName']
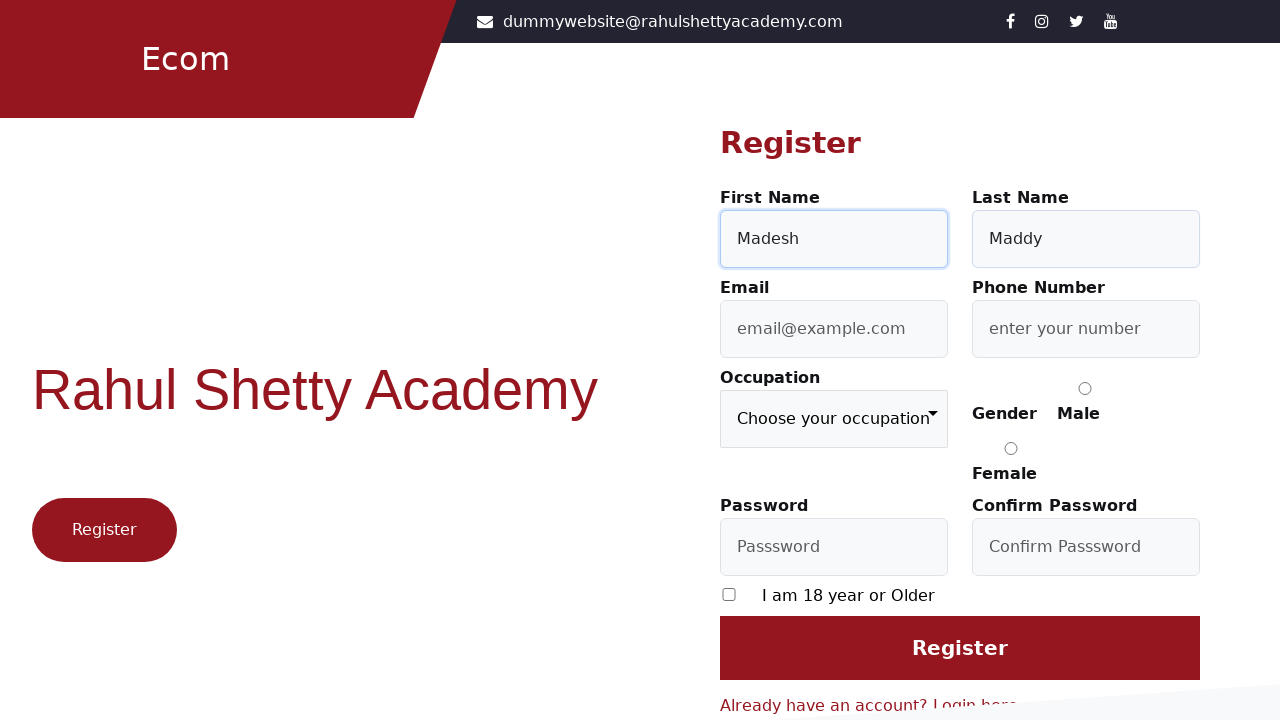

Filled mobile number field with '1234567891' on [formcontrolname='userMobile']
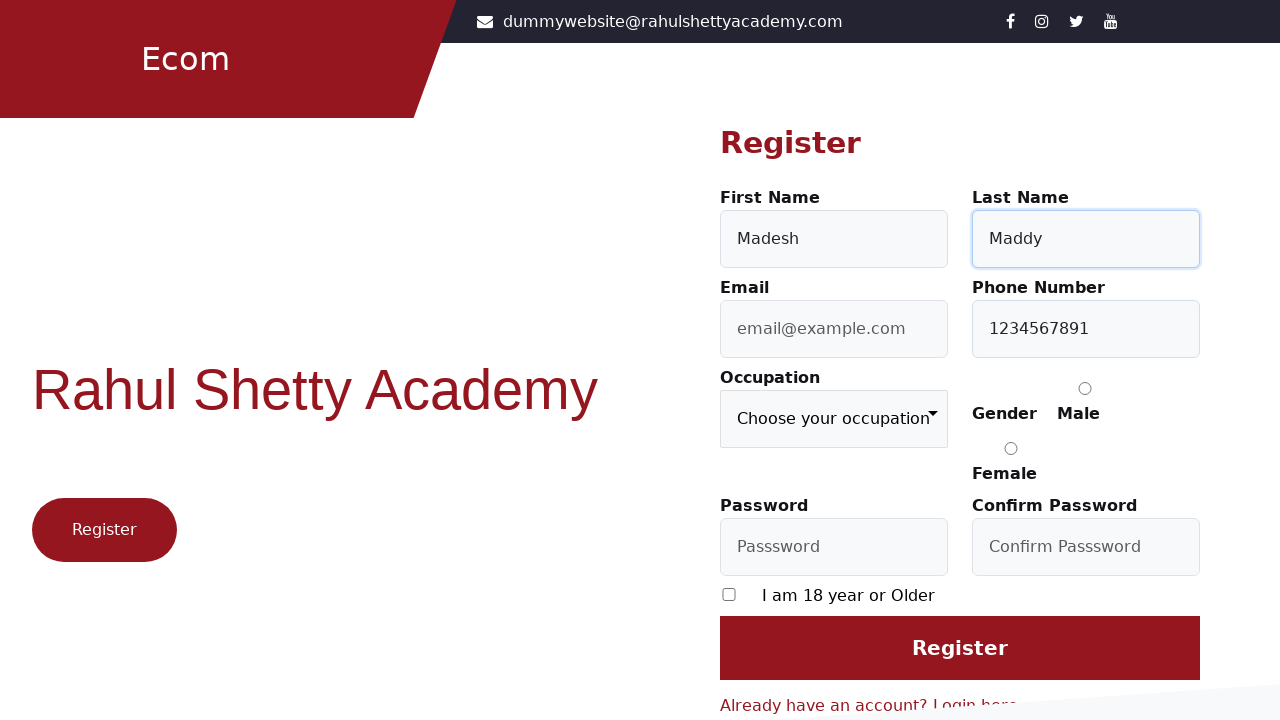

Filled email field with 'testuser7492@gmail.com' on [type='email']
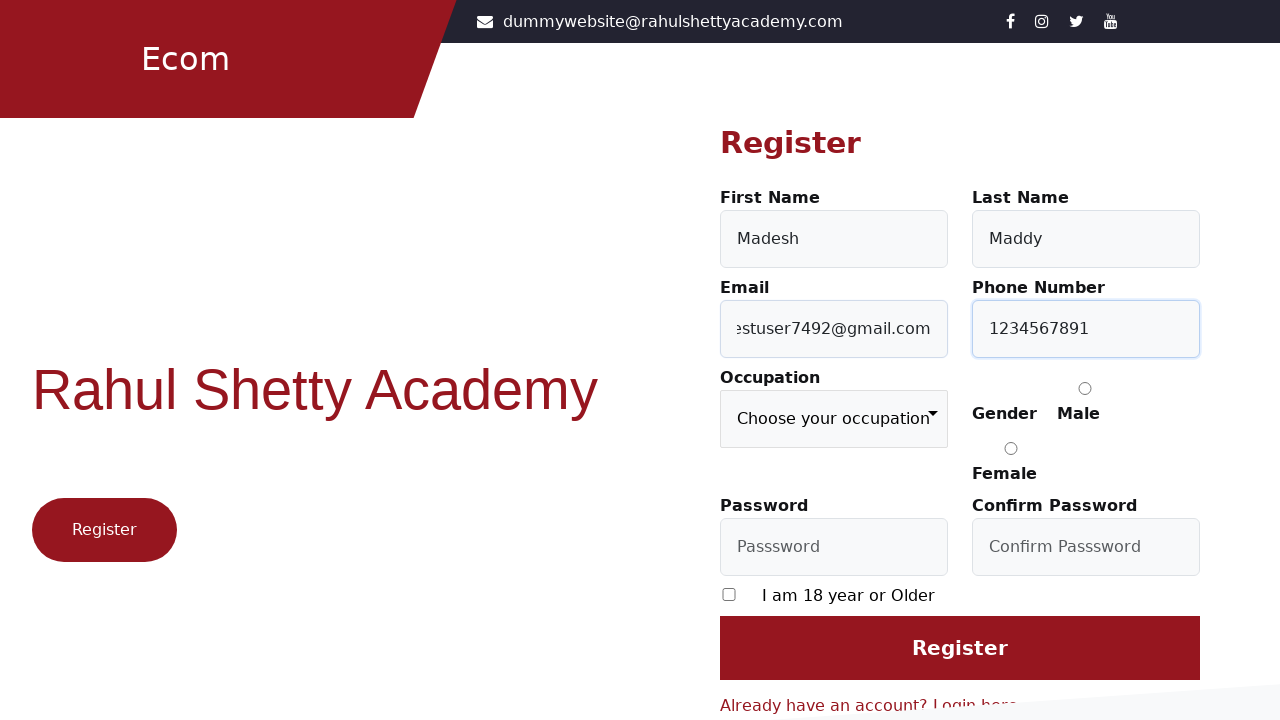

Filled password field with 'Abc12345' on #userPassword
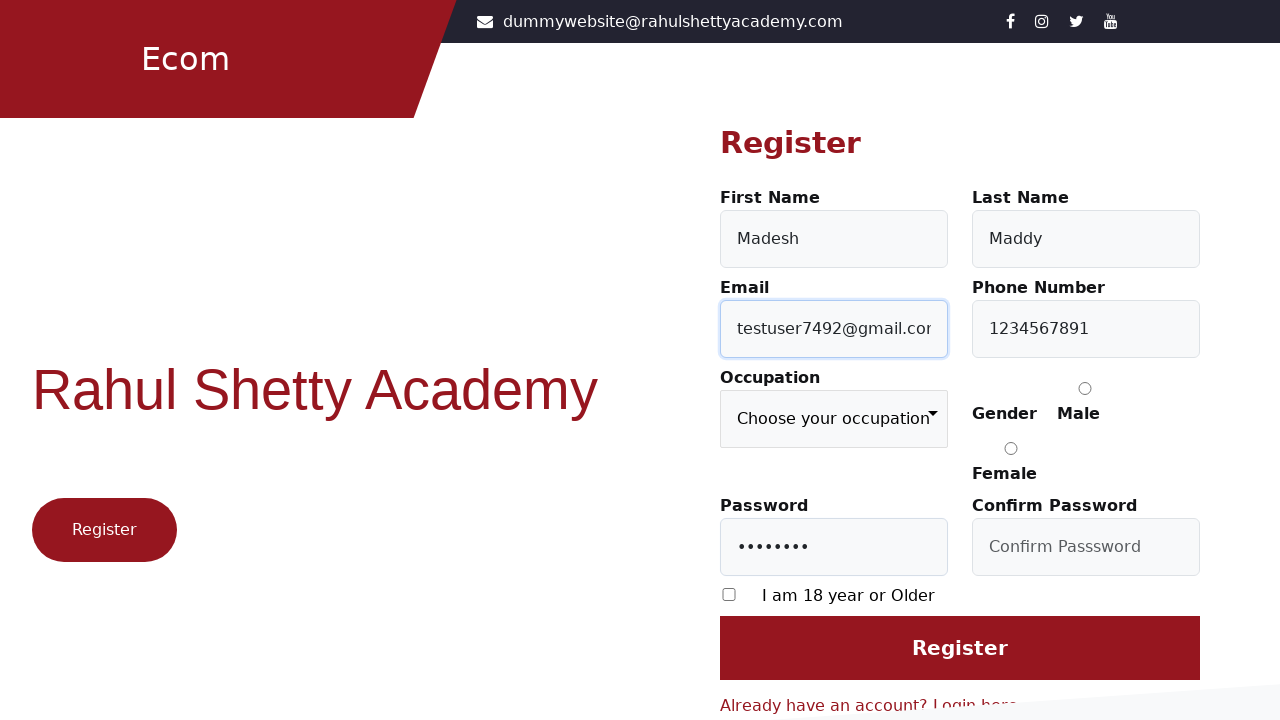

Filled confirm password field with 'Abc12345' on #confirmPassword
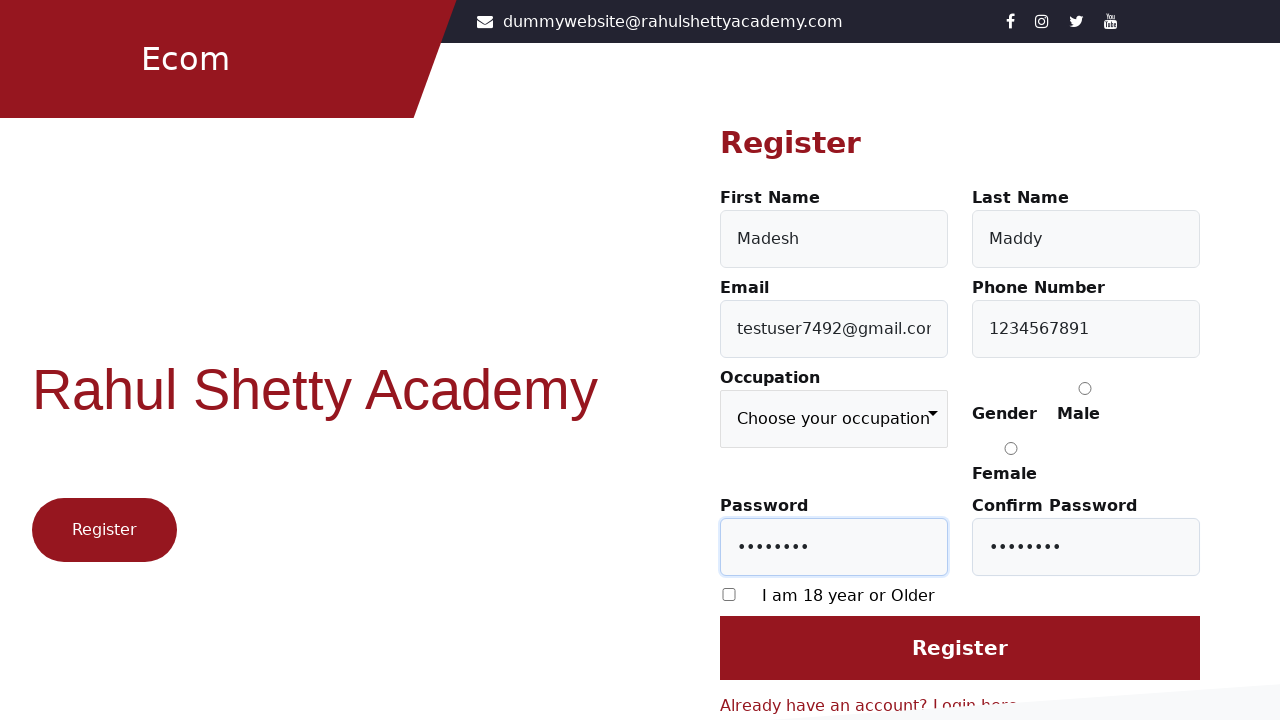

Checked the terms and conditions checkbox at (729, 594) on xpath=//input[@type='checkbox']
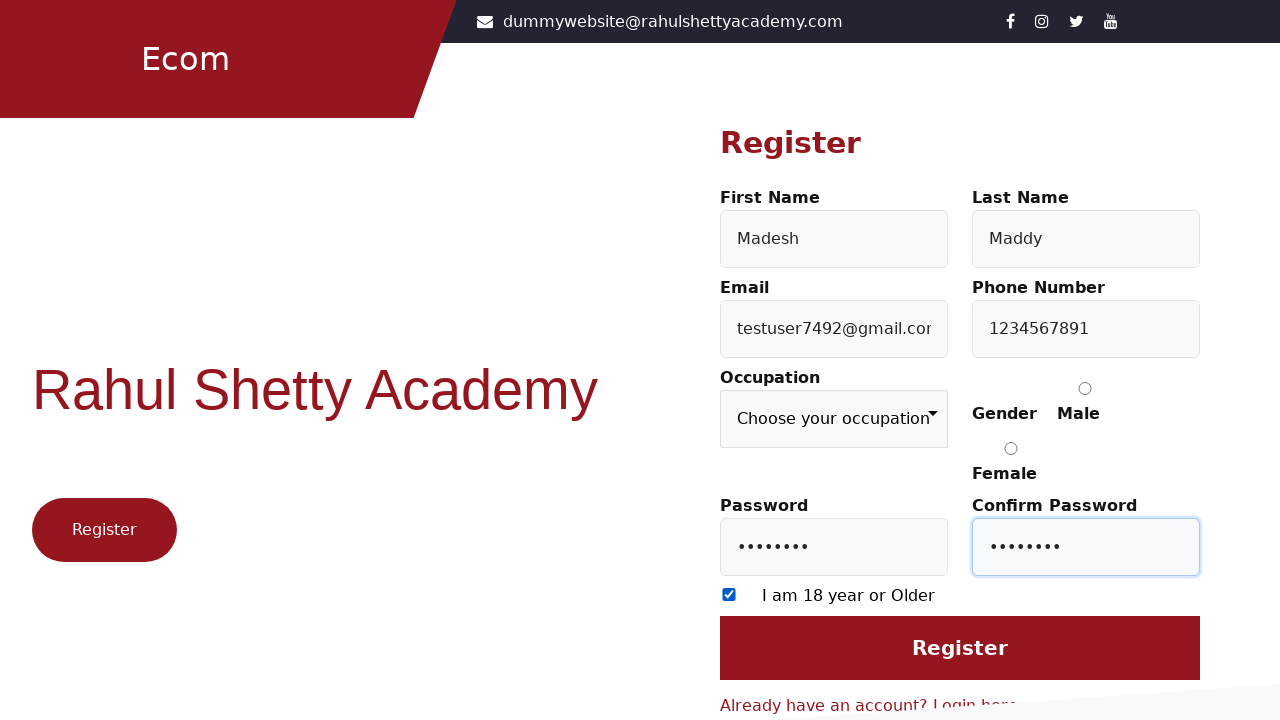

Clicked Register button to submit the registration form at (960, 648) on [value='Register']
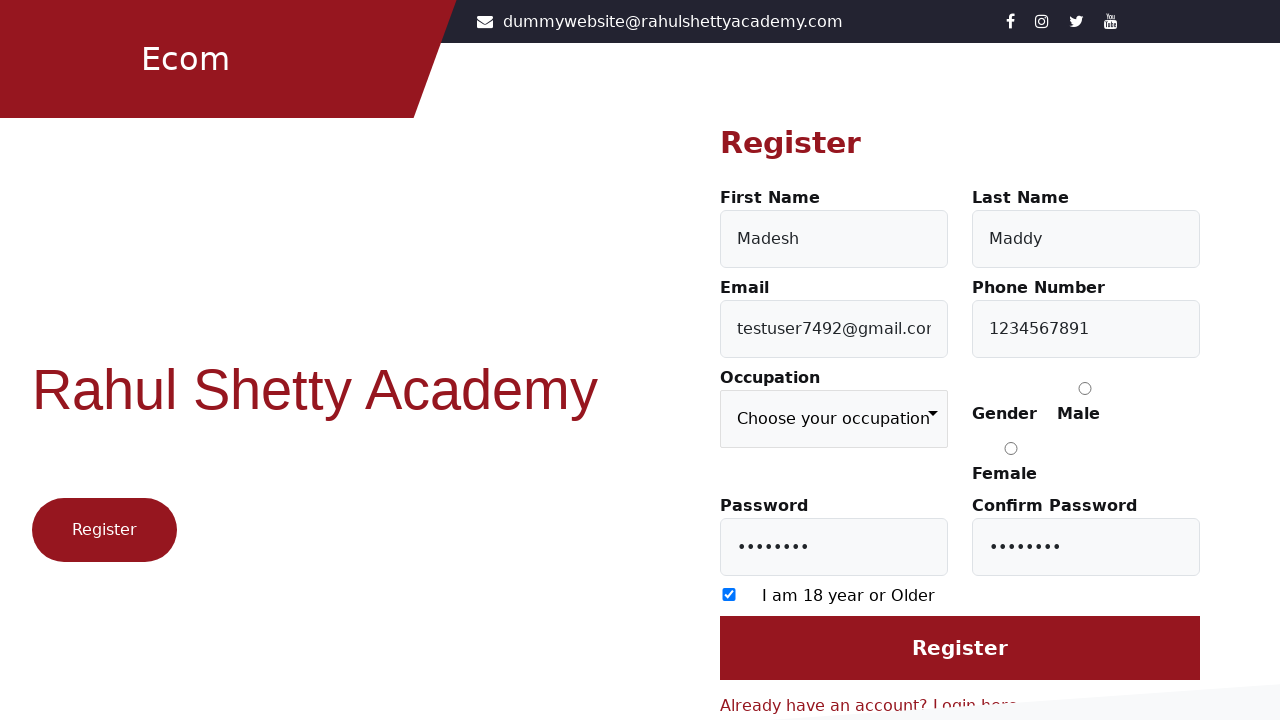

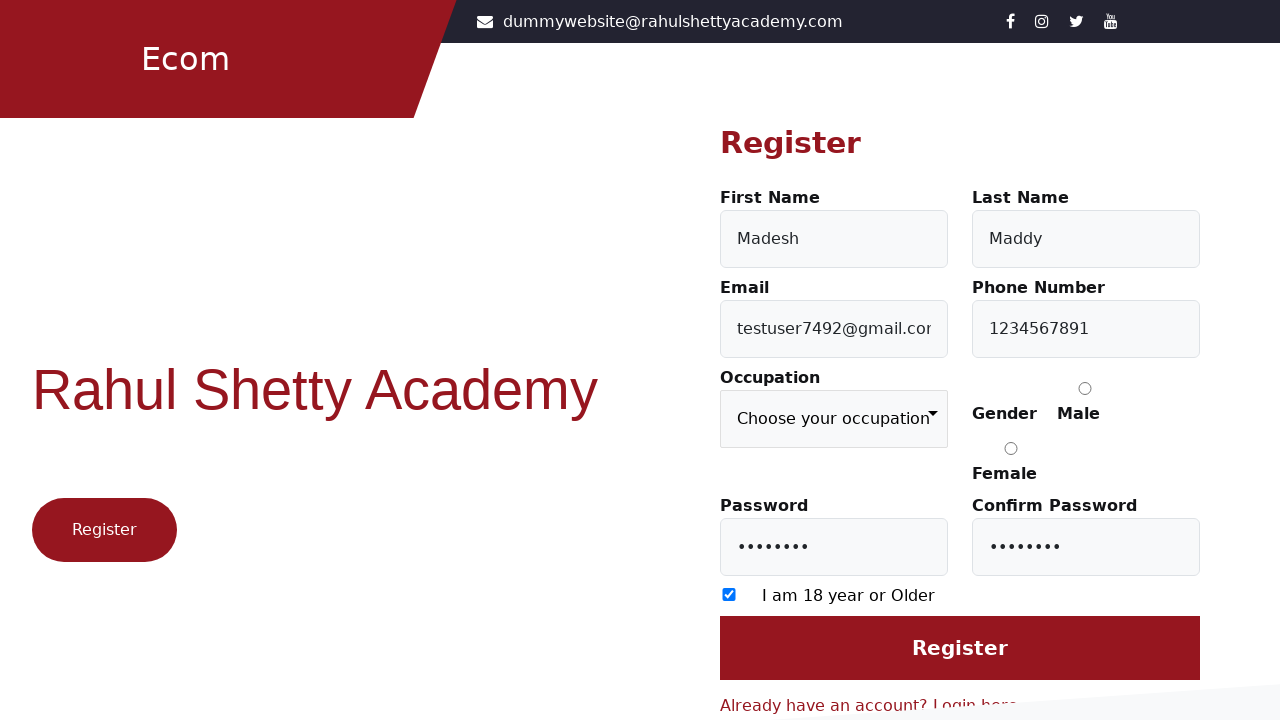